Tests opening a new window by clicking a button, switching to the new window, and verifying that "Document 2" appears in the document list

Starting URL: https://skryabin.com/market/quote.html

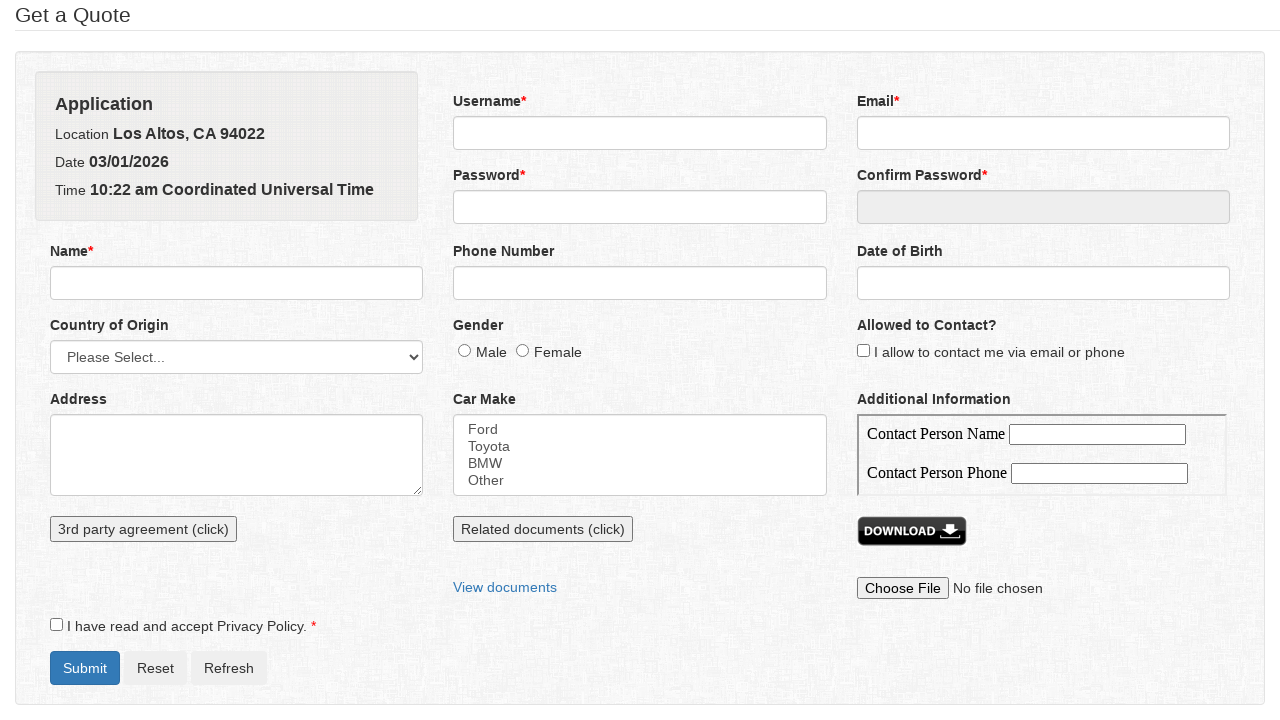

Clicked button to open new window at (543, 529) on xpath=//button[contains(@onclick,'new')]
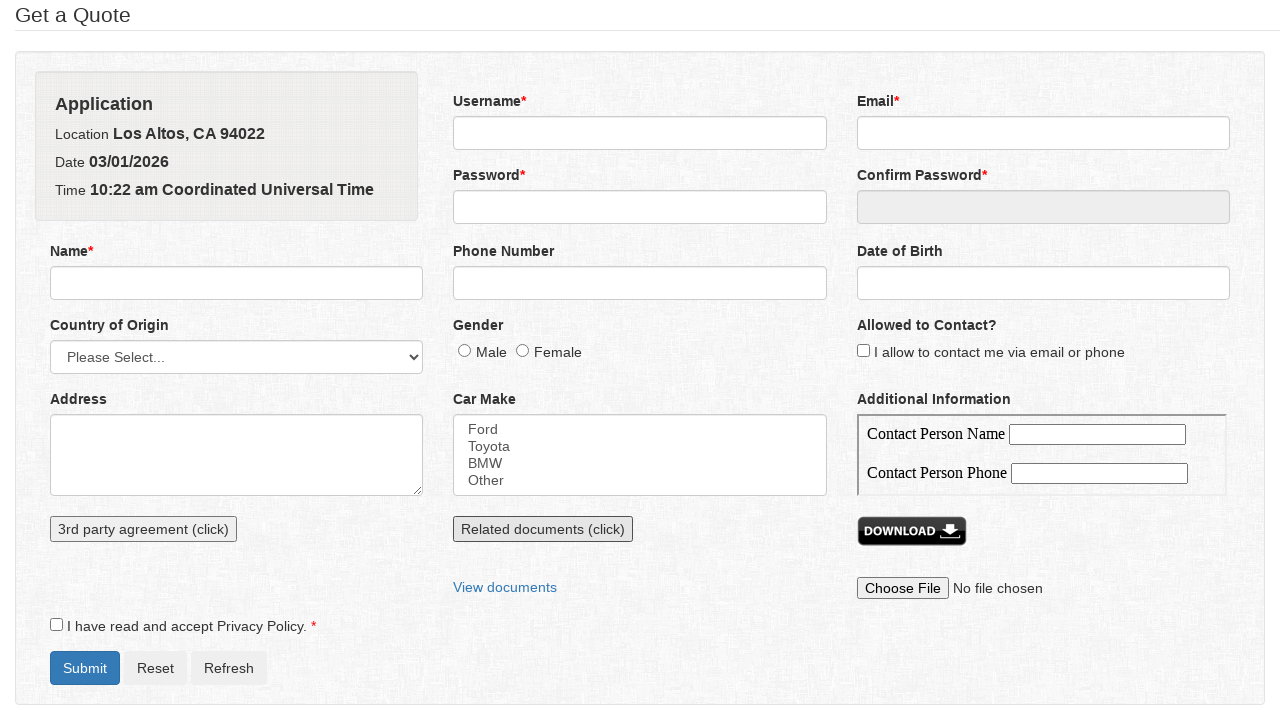

Captured new window/page object
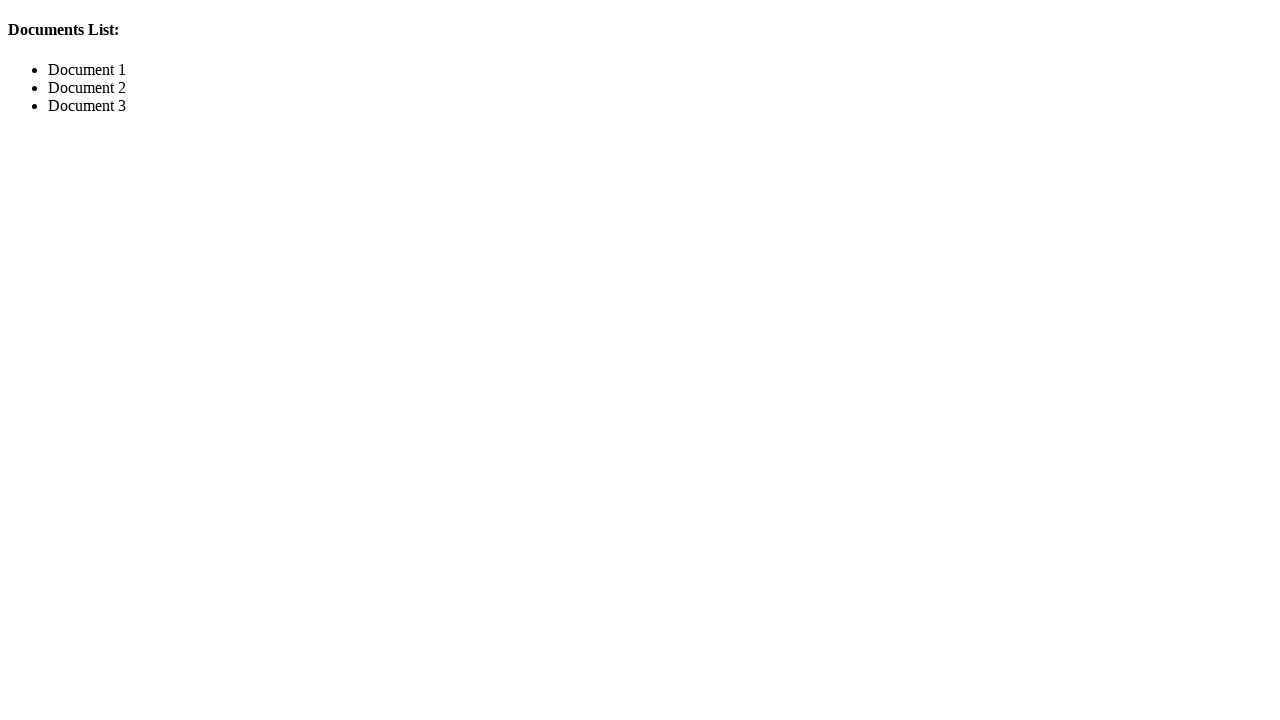

New page finished loading
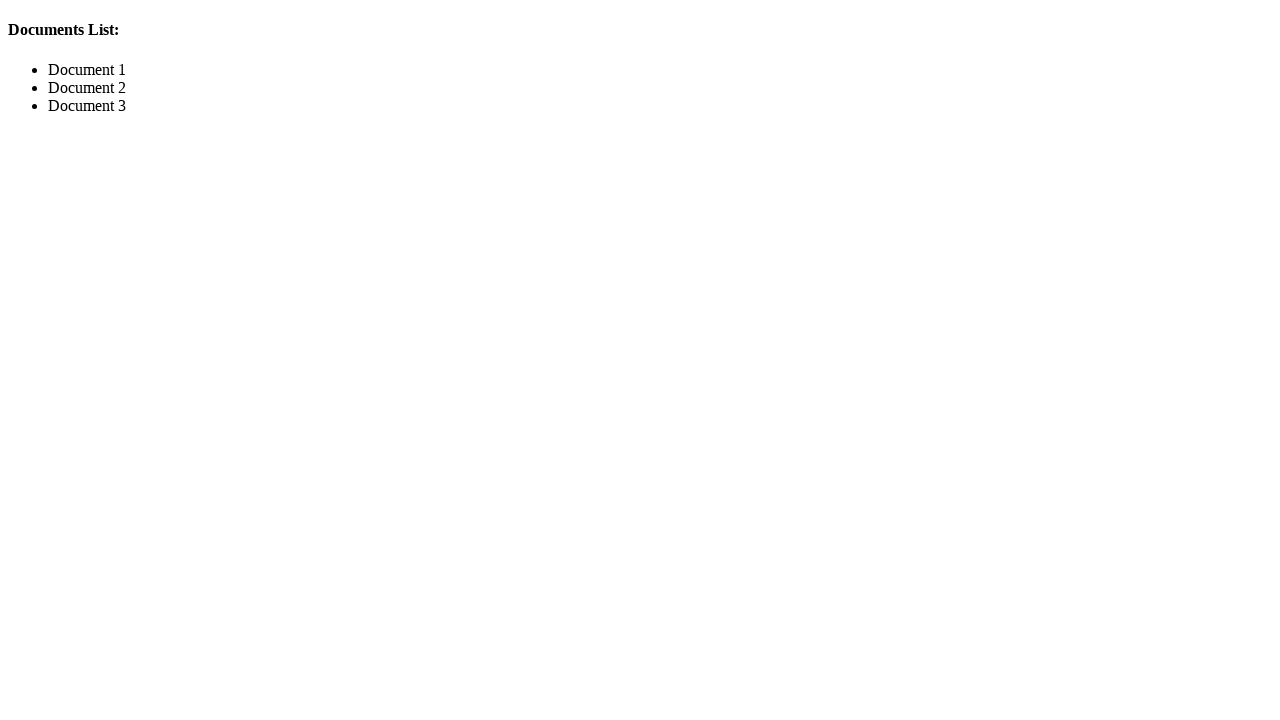

Retrieved document list text content
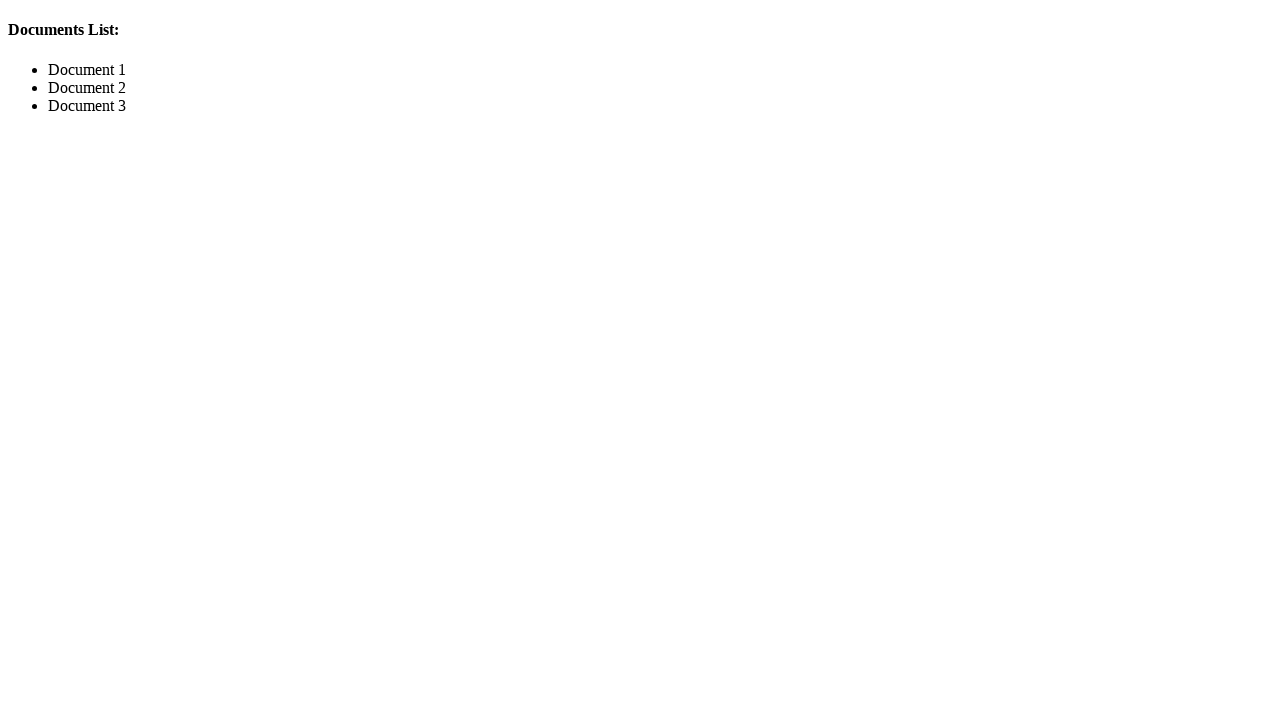

Verified that 'Document 2' appears in the document list
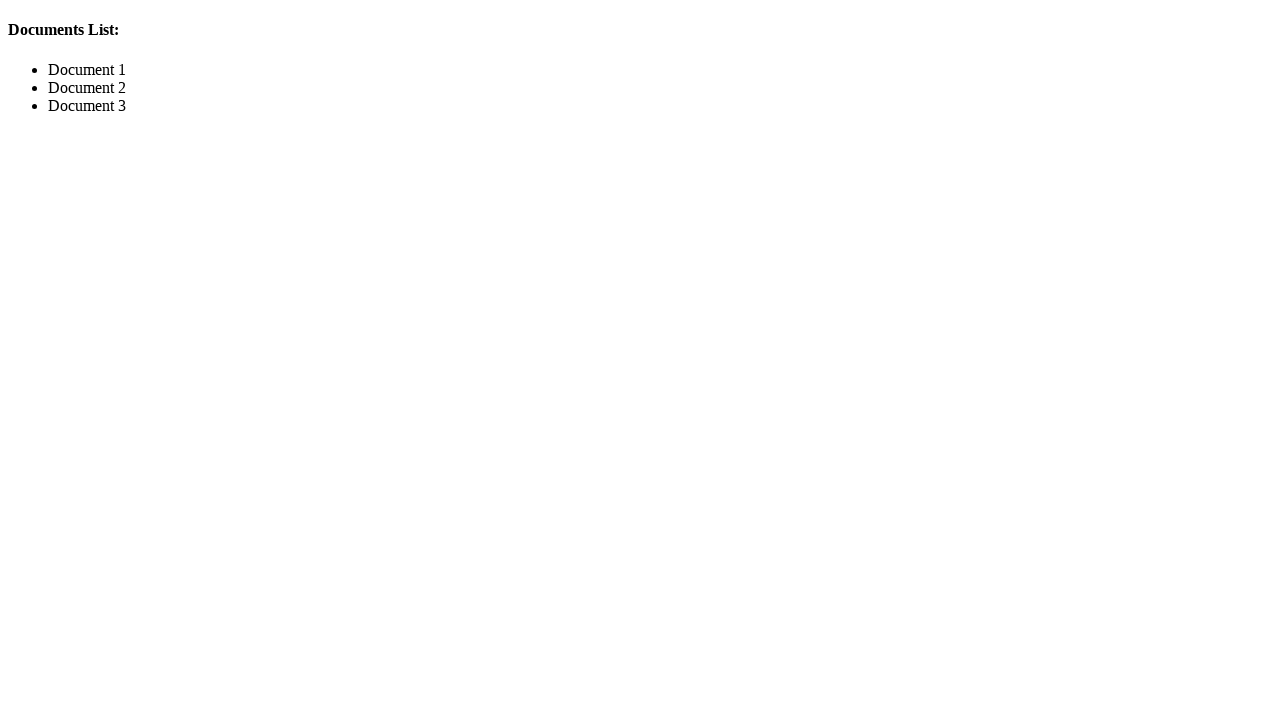

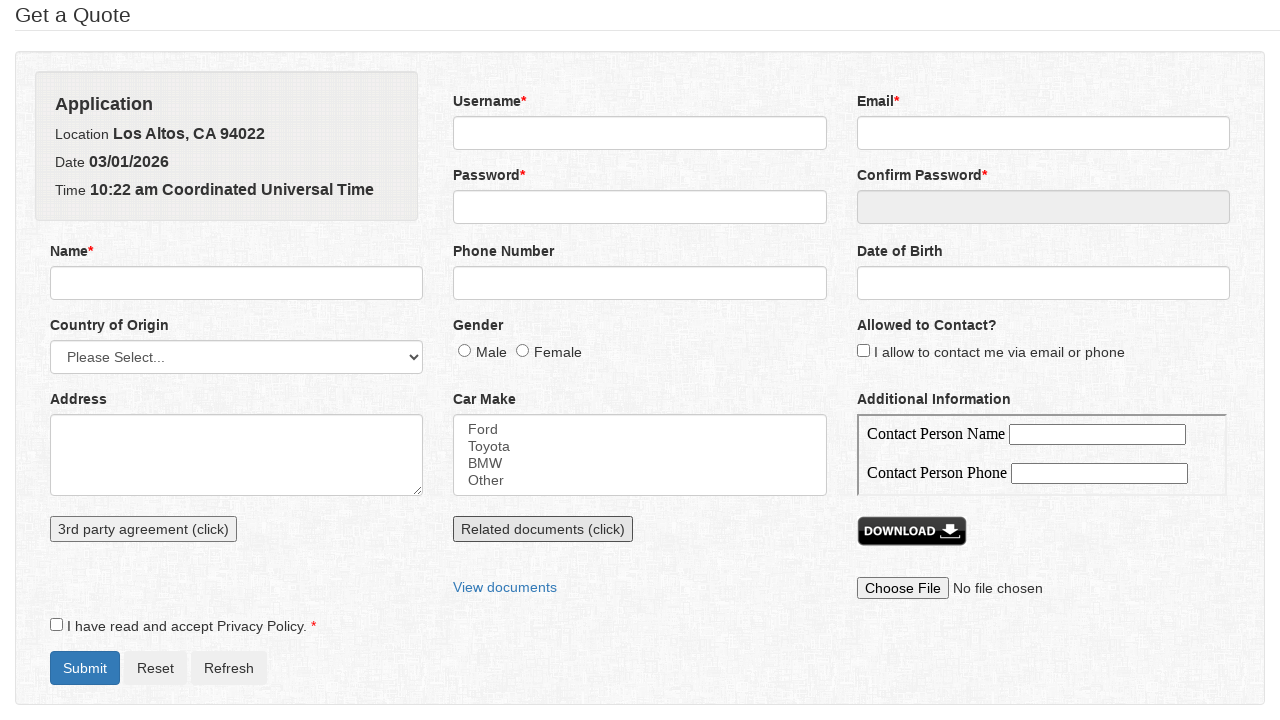